Tests adding a todo item and verifying it appears in the todo list with the correct text

Starting URL: https://demo.playwright.dev/todomvc/

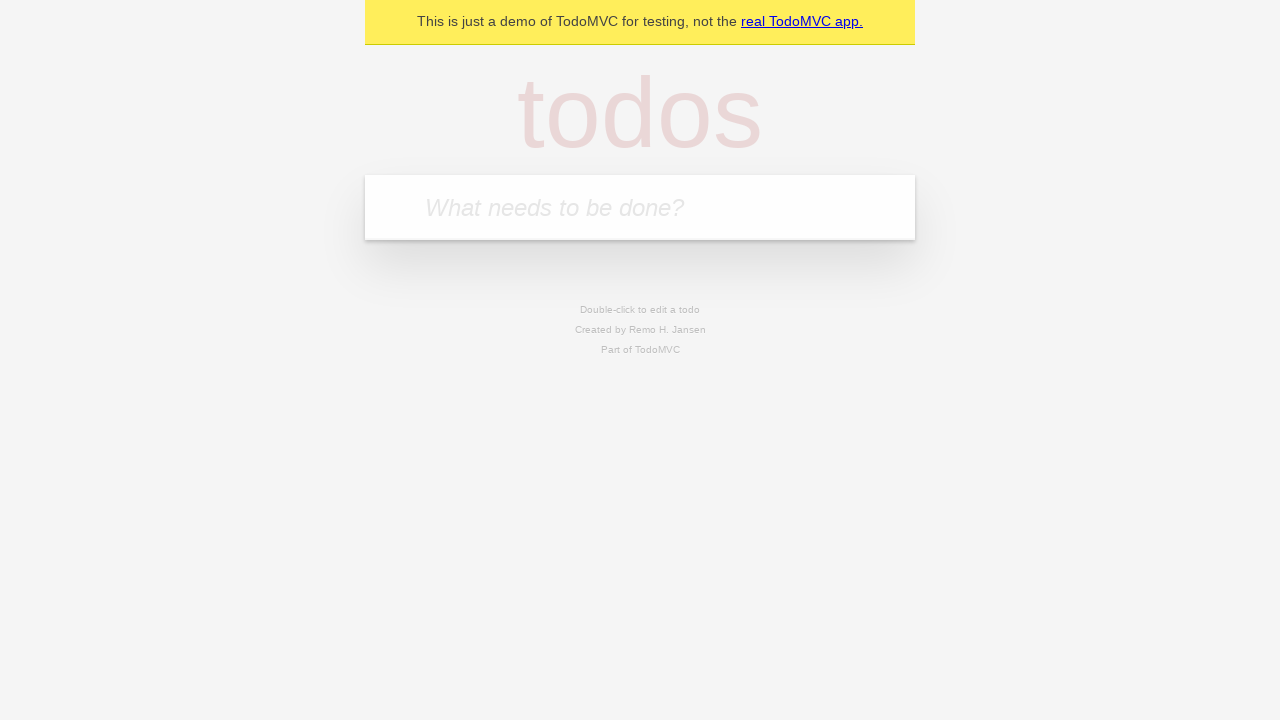

Filled new todo input field with 'something nice' on input.new-todo
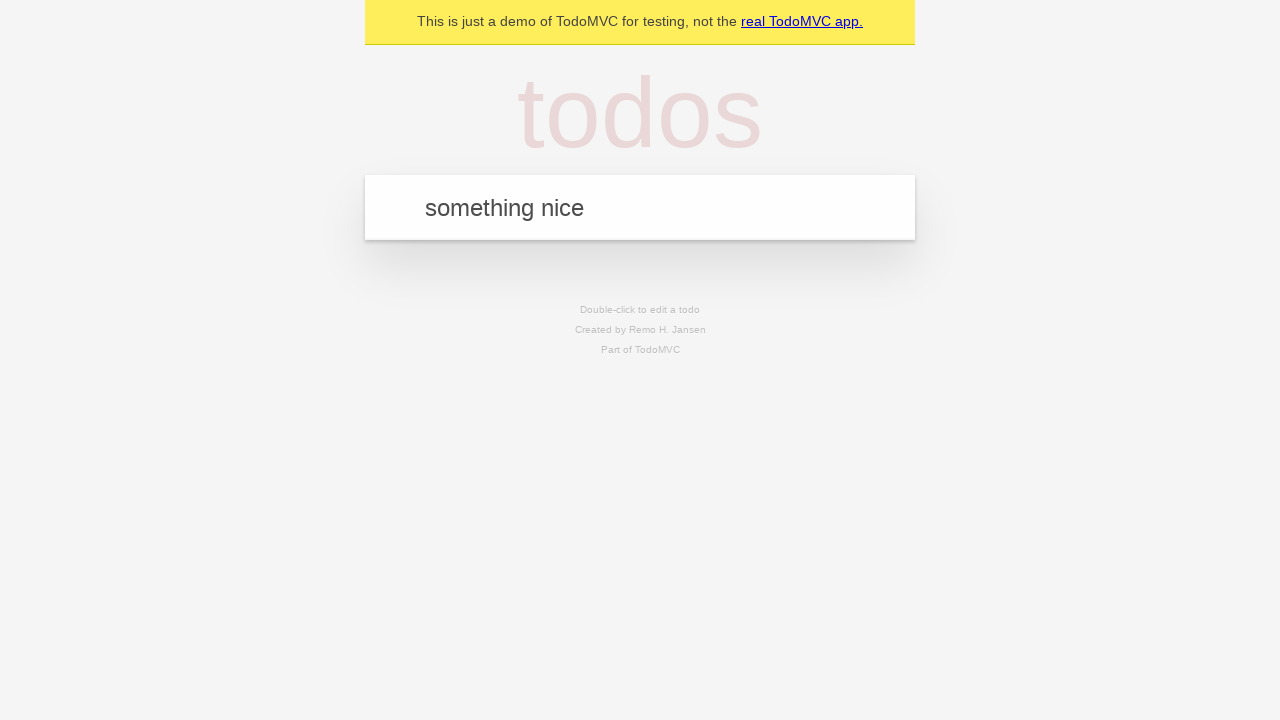

Pressed Enter to add the todo item on input.new-todo
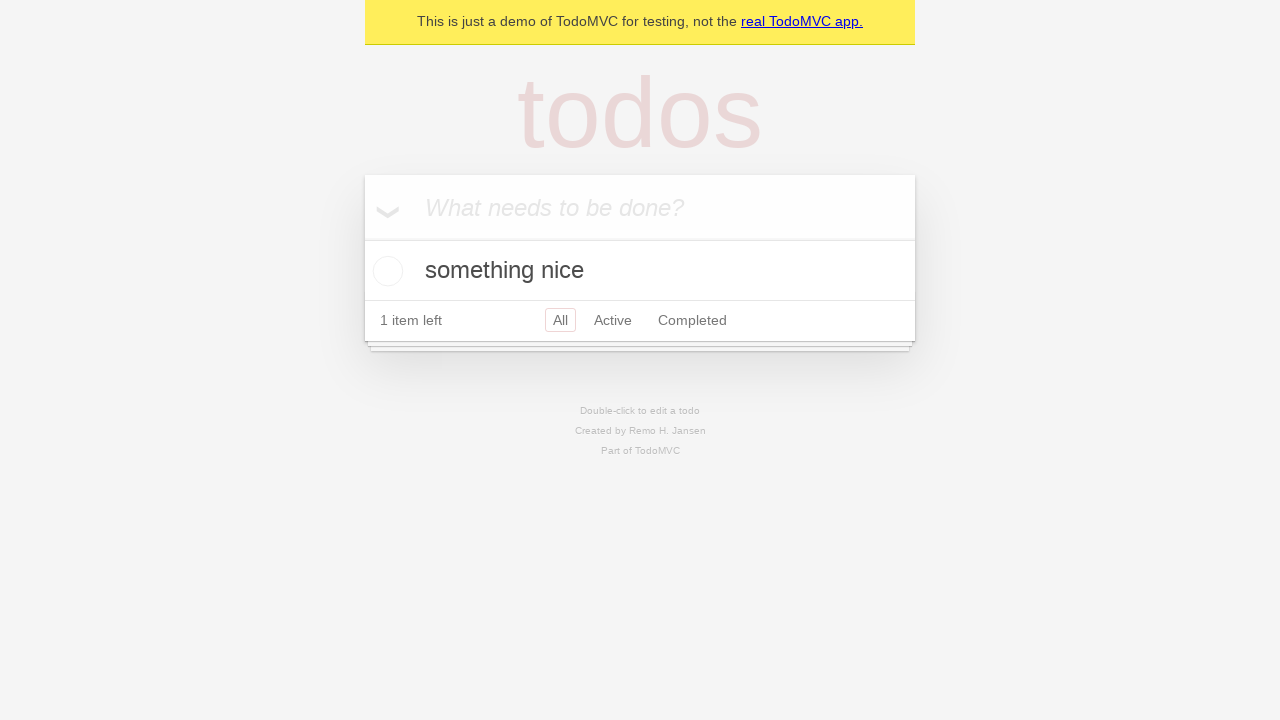

Verified todo item appears in the list with correct text 'something nice'
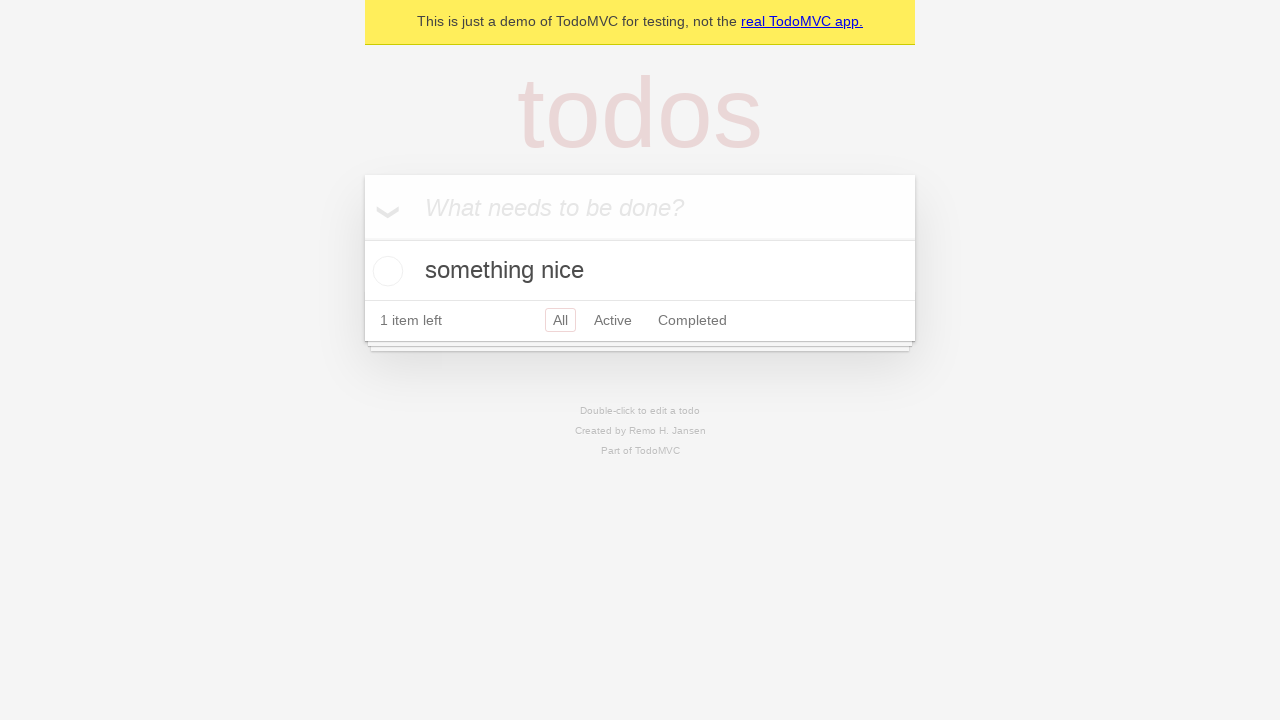

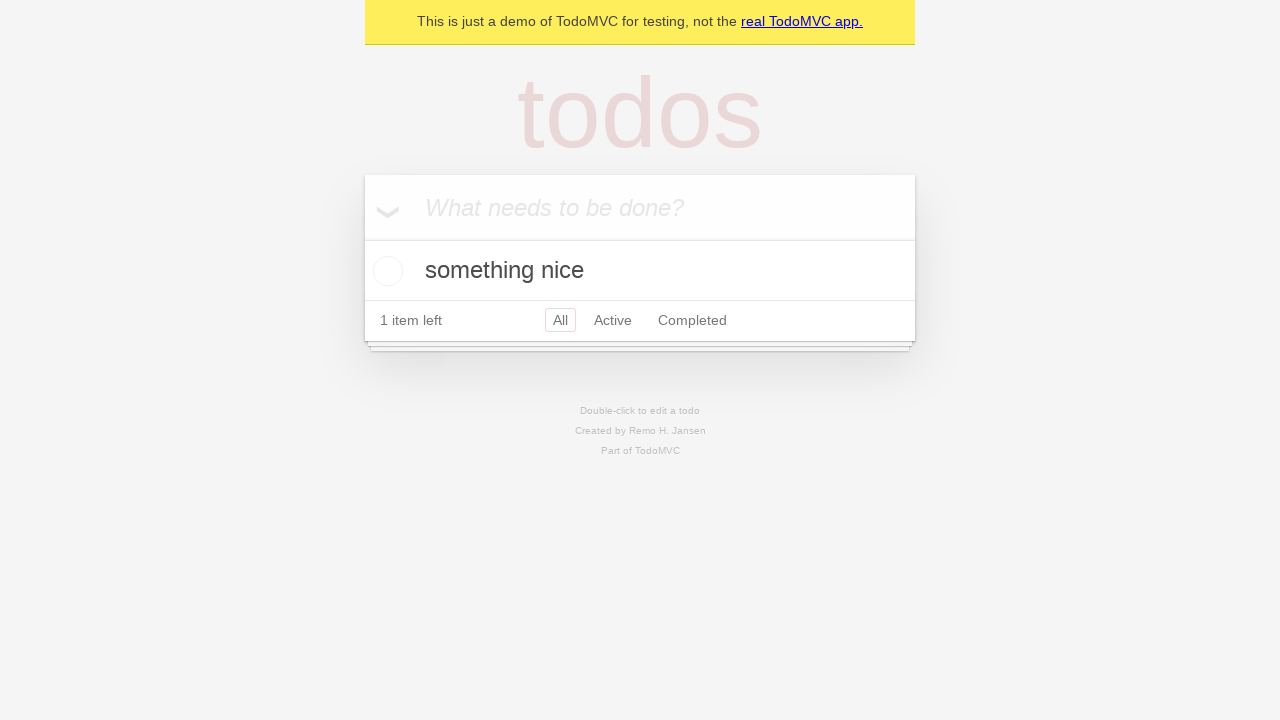